Solves a math problem by extracting a value from an image attribute, calculating the result, and submitting a form with the answer along with checkbox and radio button selections

Starting URL: http://suninjuly.github.io/get_attribute.html

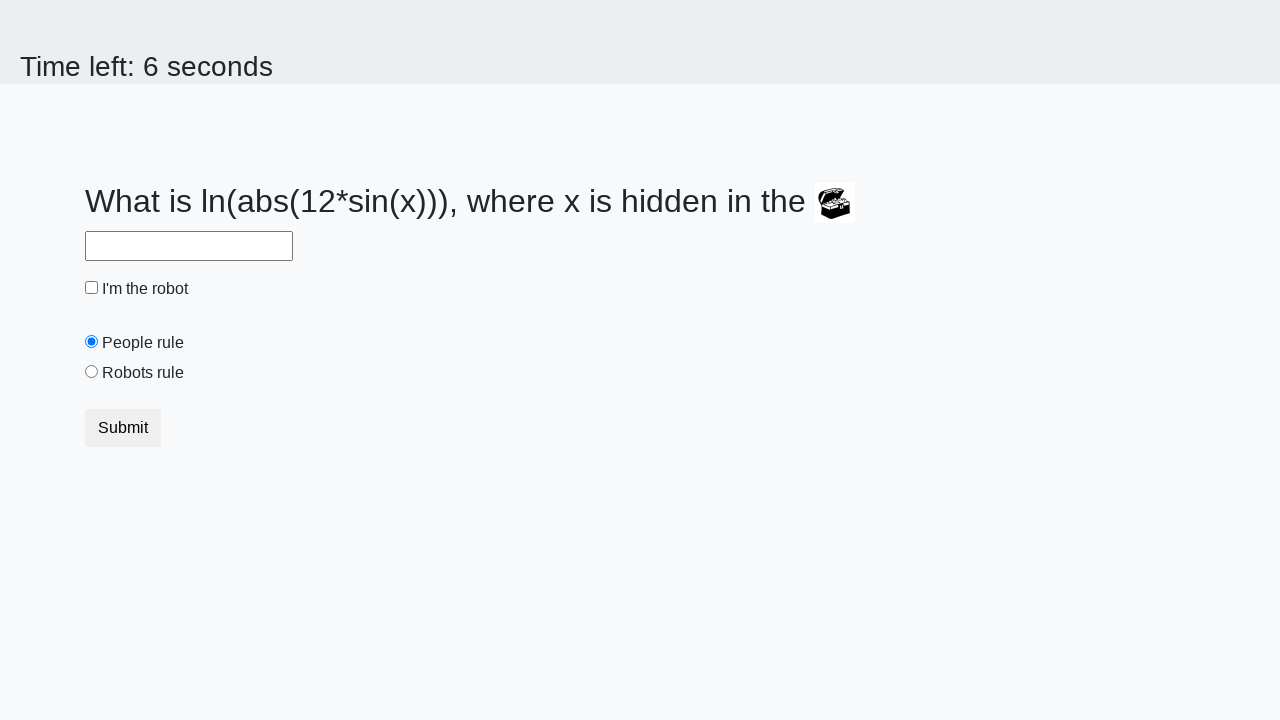

Located image element
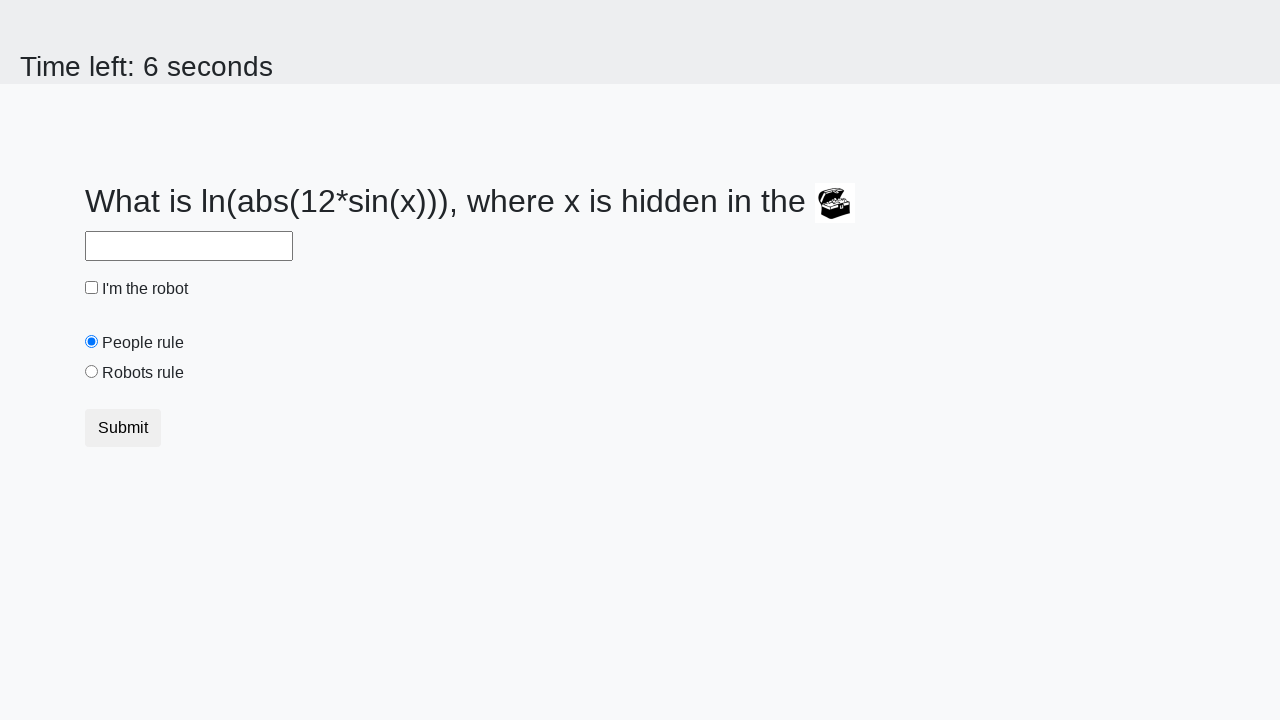

Extracted valuex attribute from image: 197
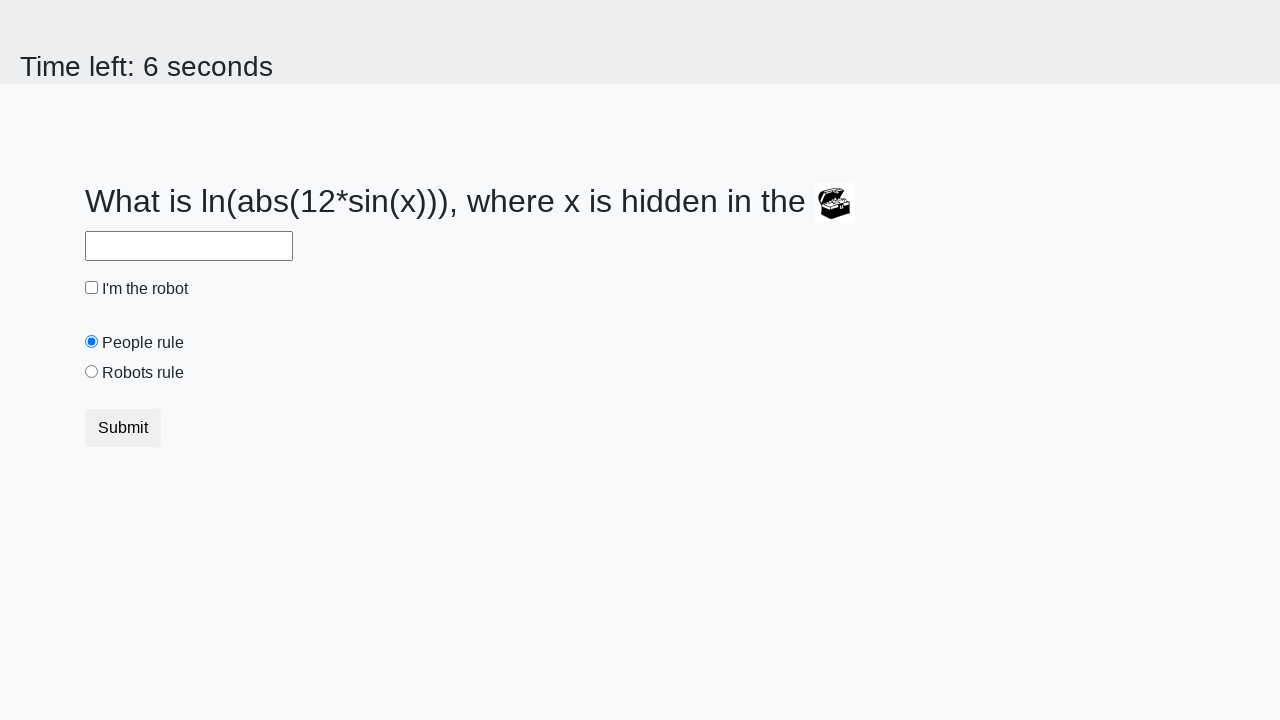

Calculated math result: 2.256506610967826
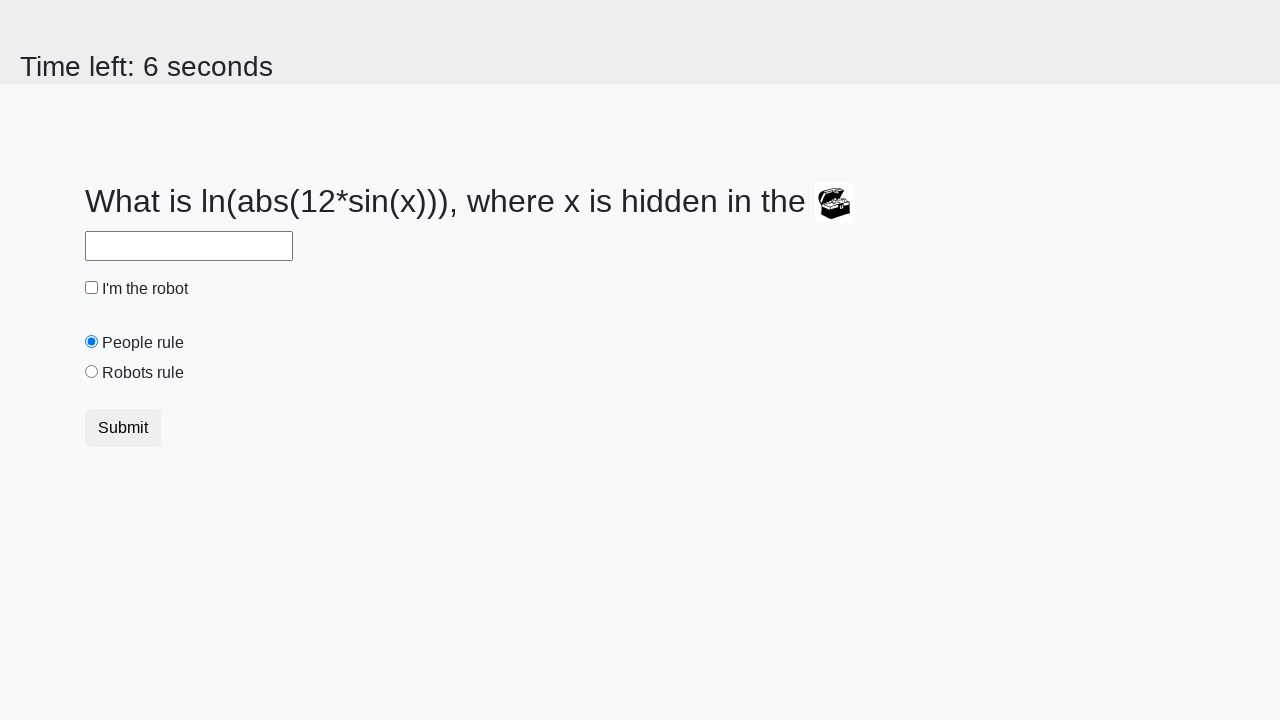

Filled answer field with calculated result: 2.256506610967826 on #answer
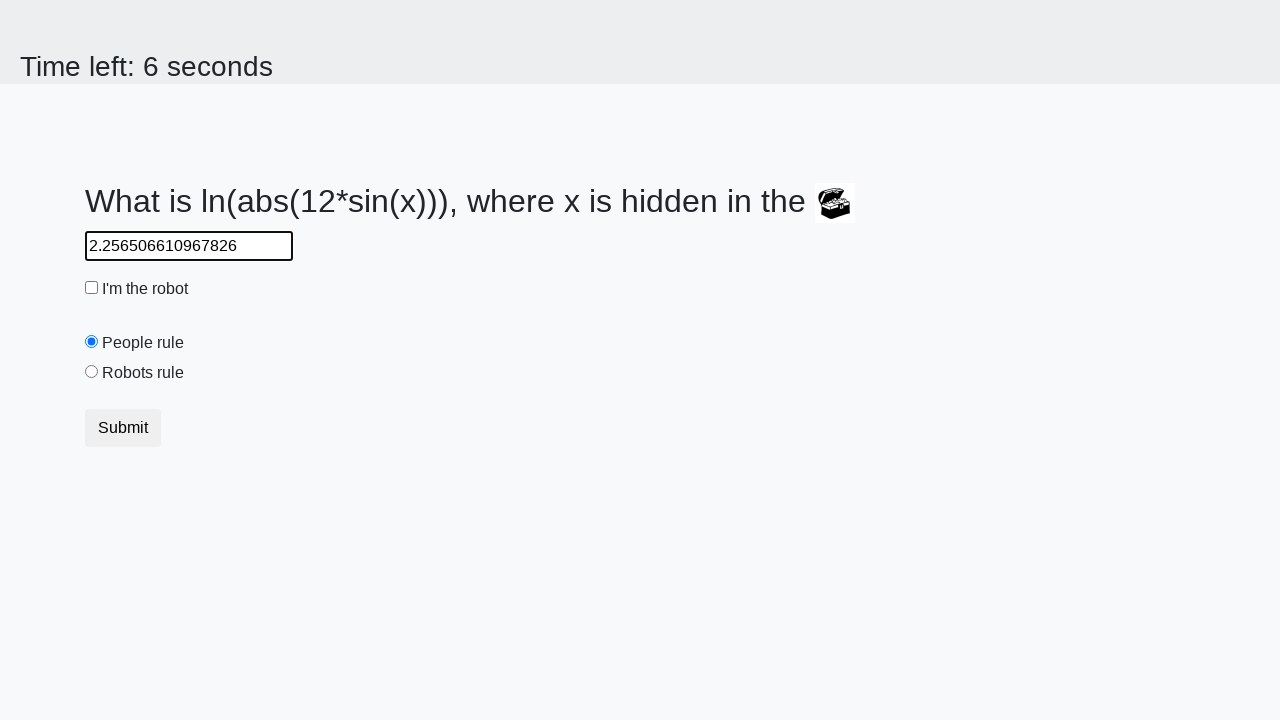

Clicked checkbox at (92, 288) on input[type="checkbox"]
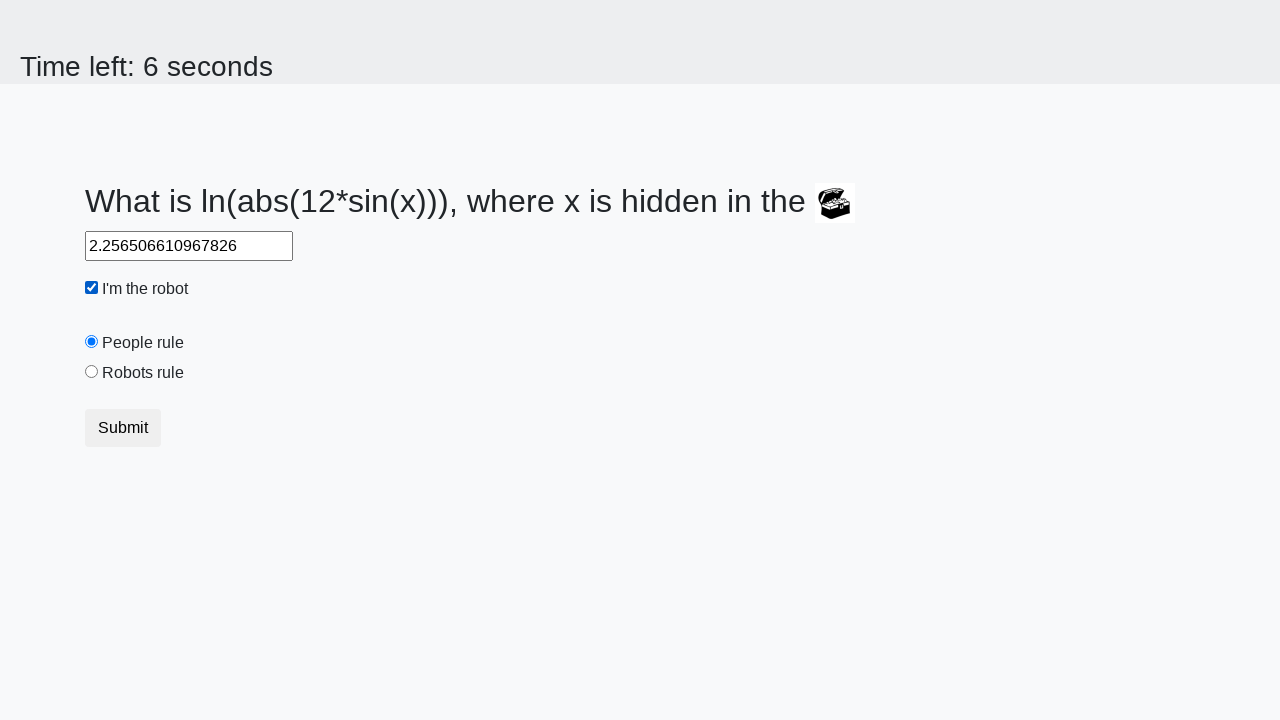

Clicked 'robotsRule' radio button at (92, 372) on input#robotsRule
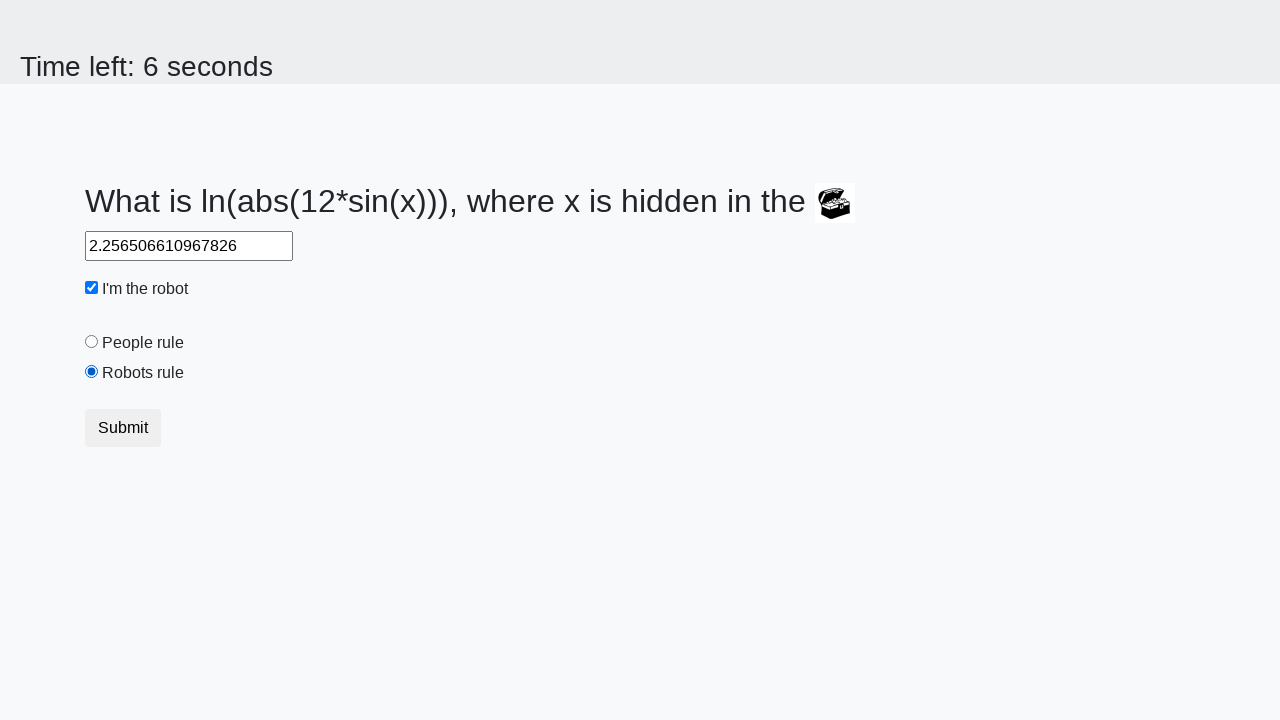

Clicked submit button at (123, 428) on button.btn
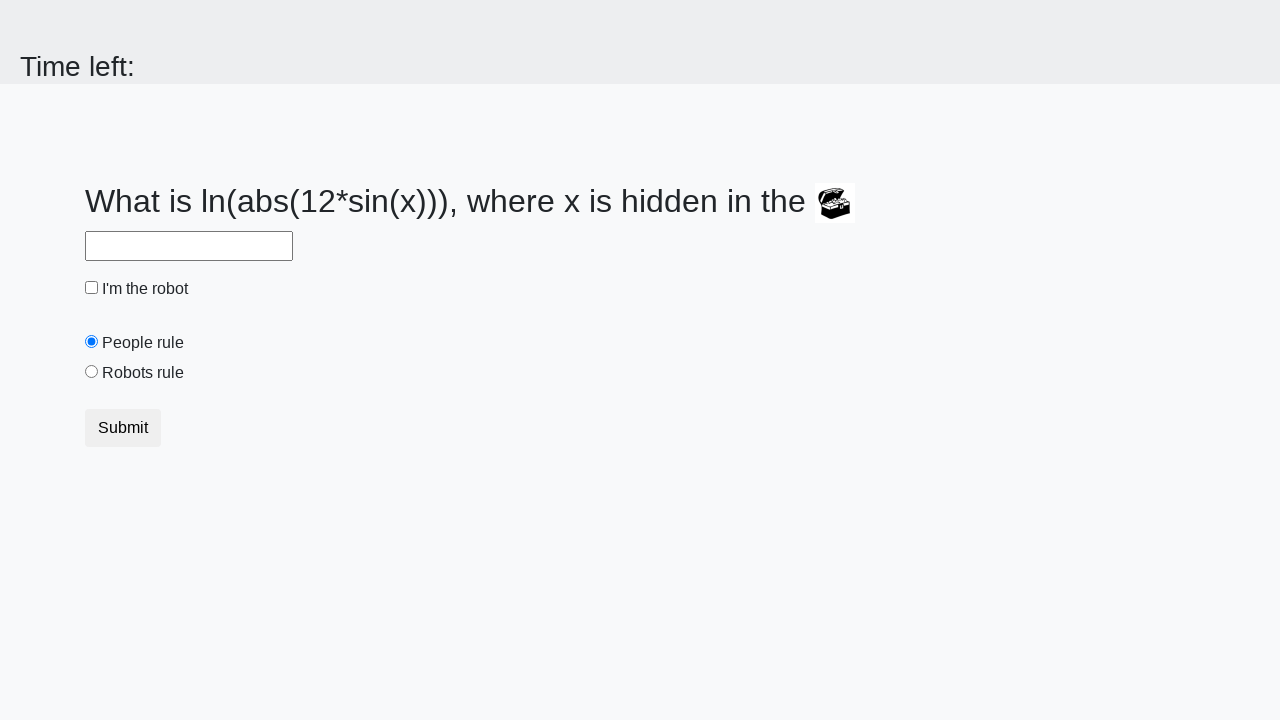

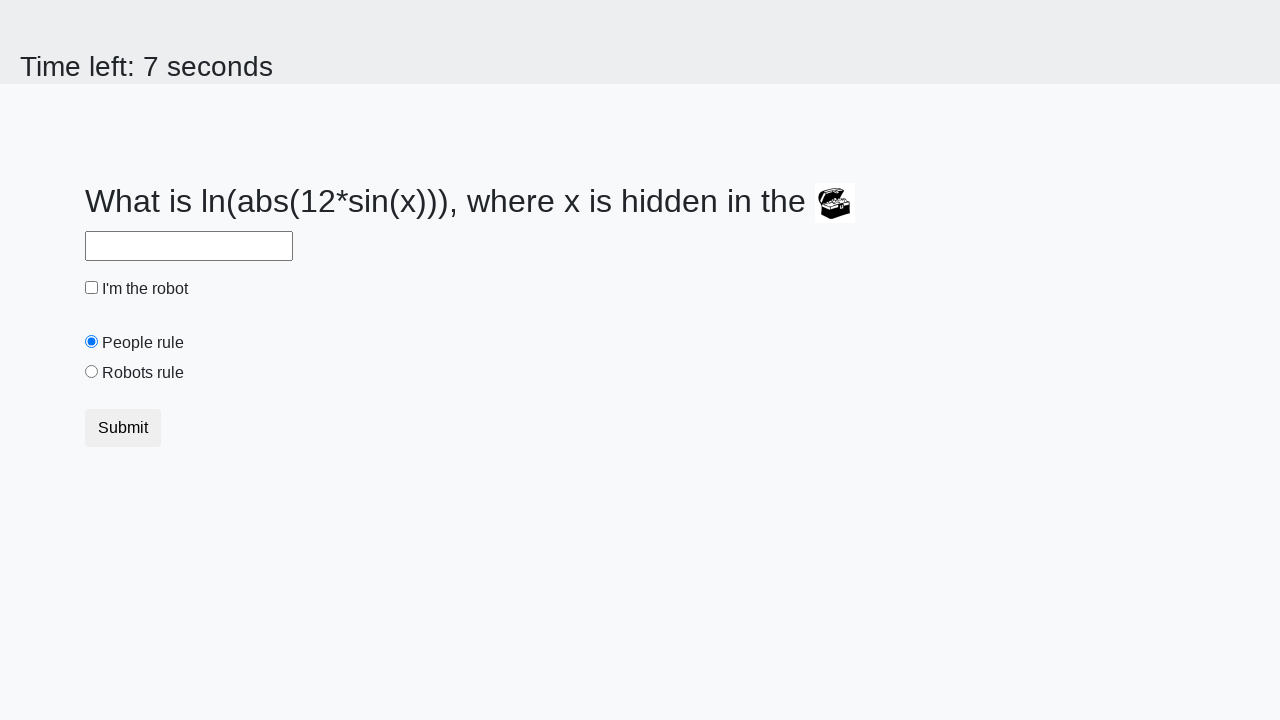